Tests clicking on the Boot Room image and verifying navigation to the footwear page

Starting URL: https://soccerzone.com/

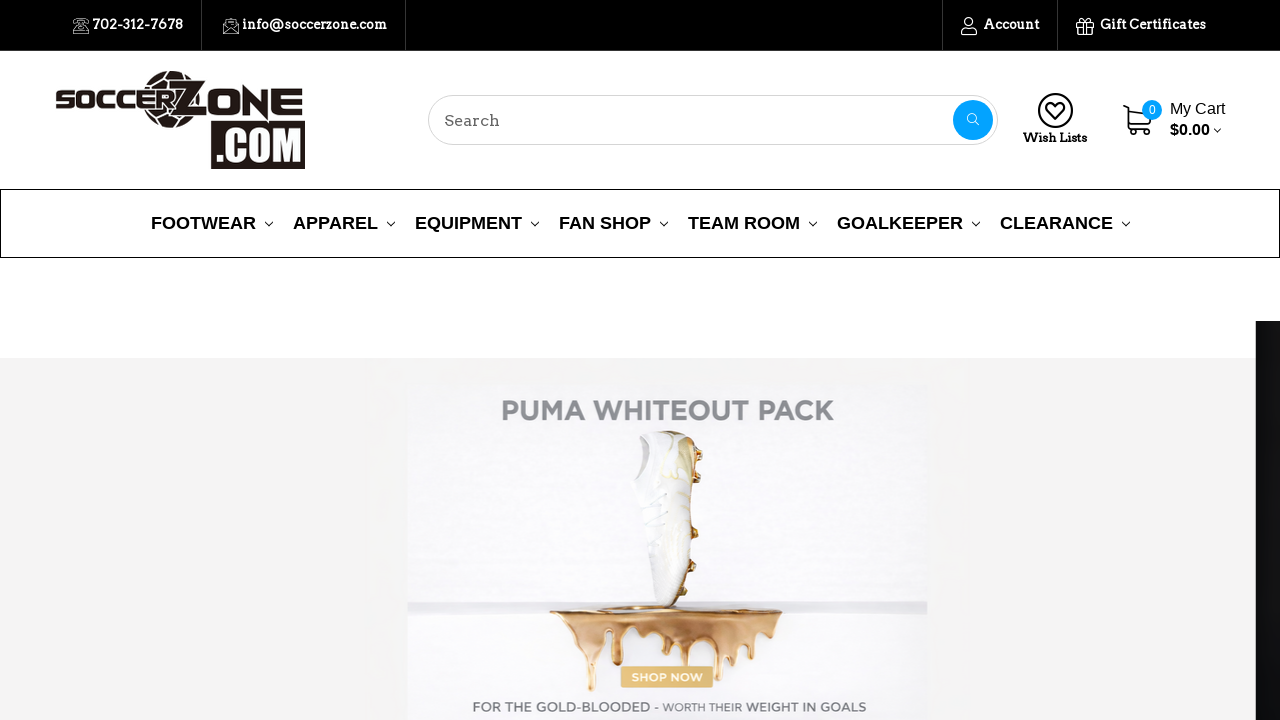

Clicked on Boot Room image at (1057, 360) on img[src='images/stencil/original/image-manager/boots.png']
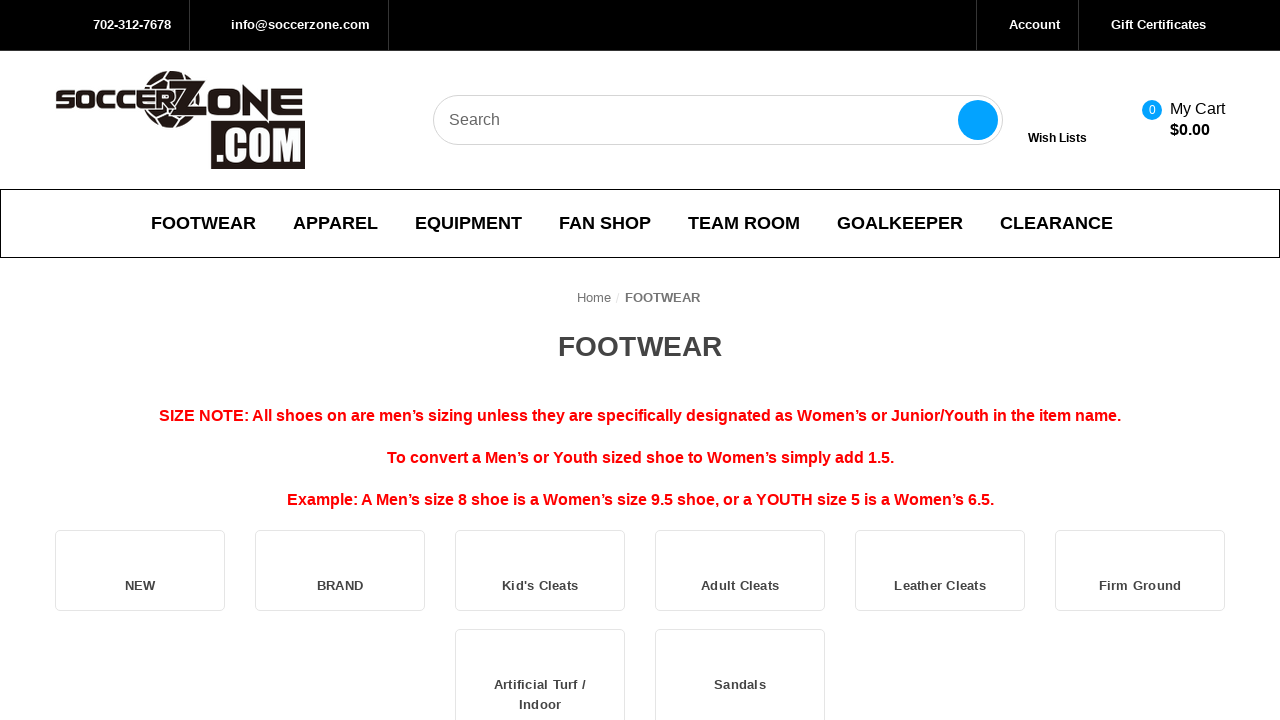

Navigated to footwear page
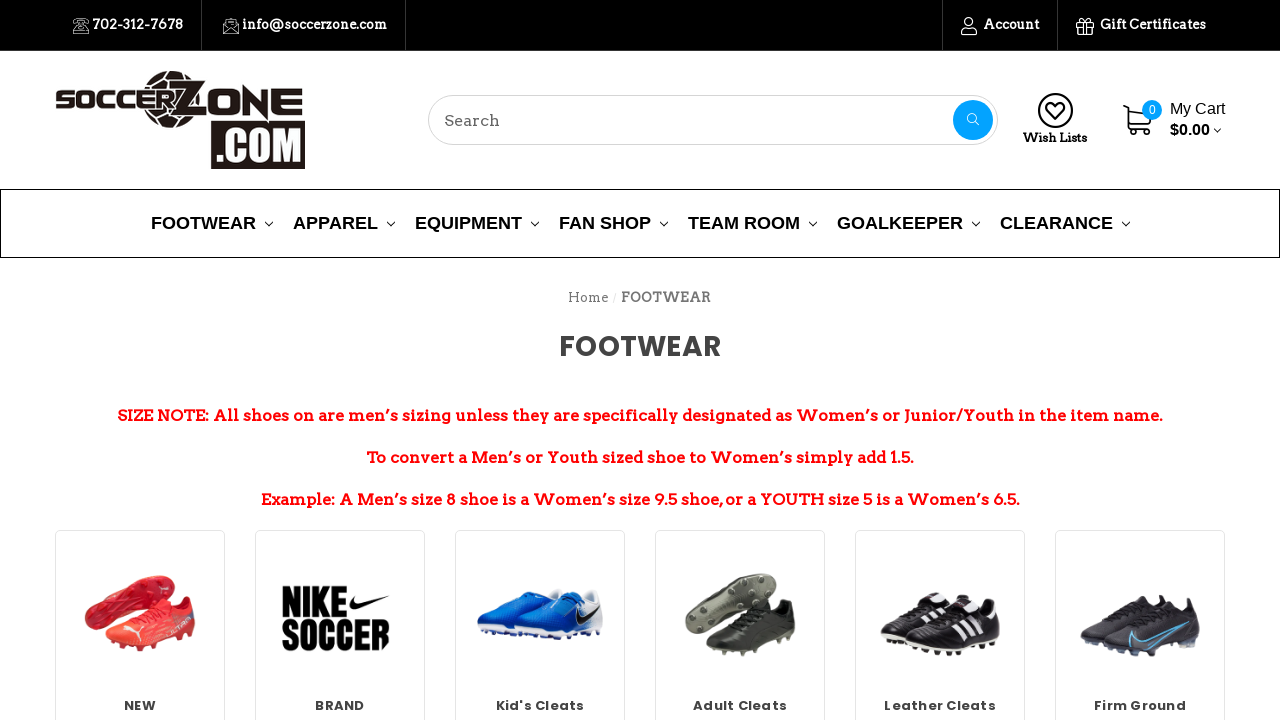

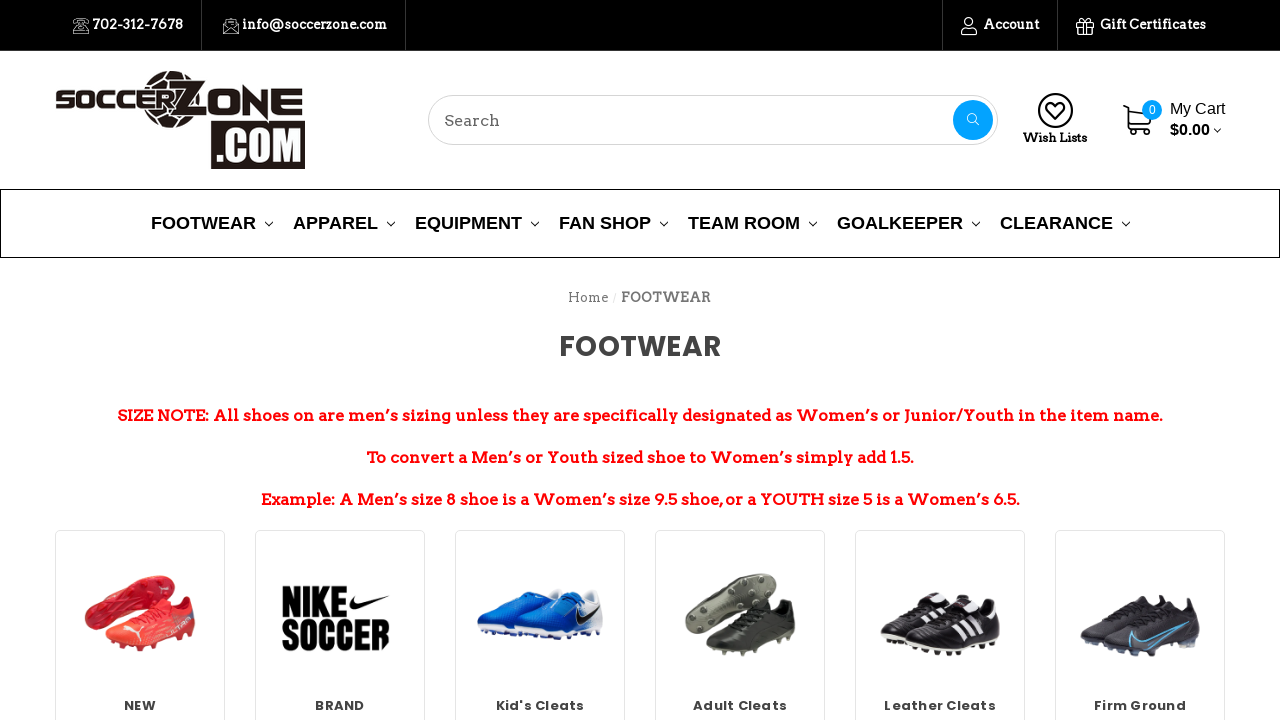